Tests that todo data persists after page reload by creating items, checking one, and reloading the page.

Starting URL: https://demo.playwright.dev/todomvc

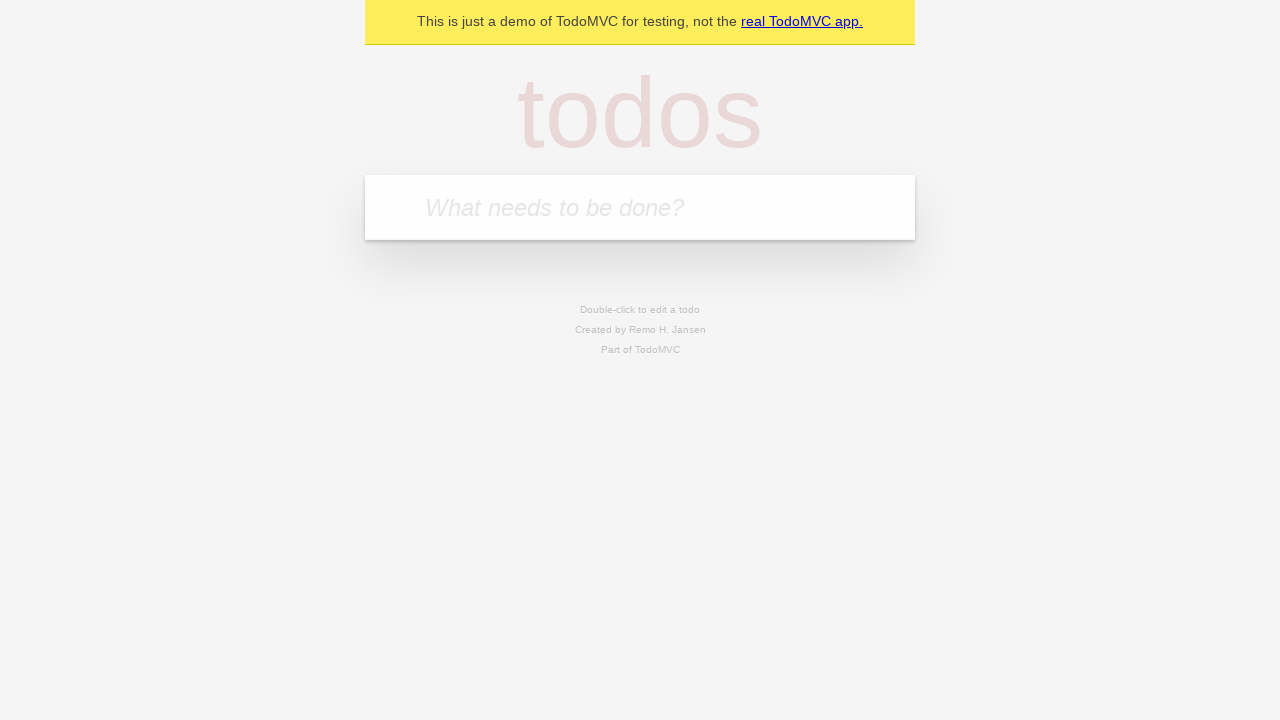

Located the 'What needs to be done?' input field
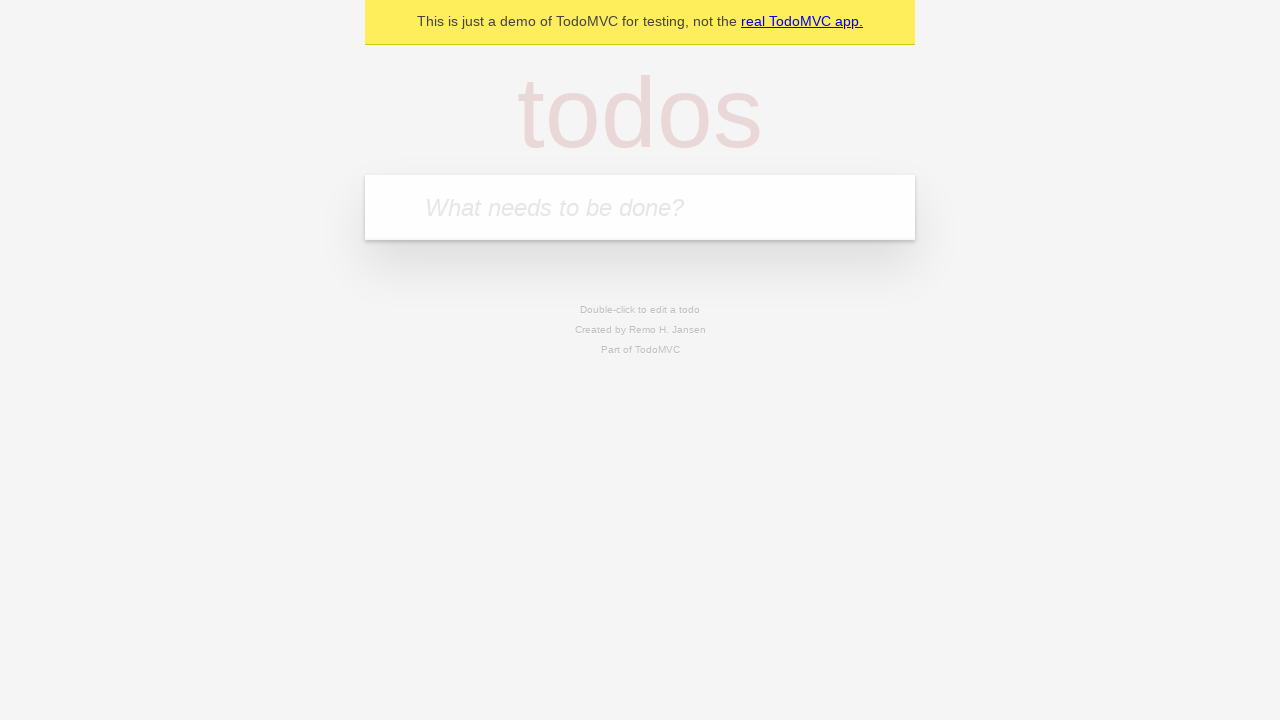

Filled first todo with 'buy some cheese' on internal:attr=[placeholder="What needs to be done?"i]
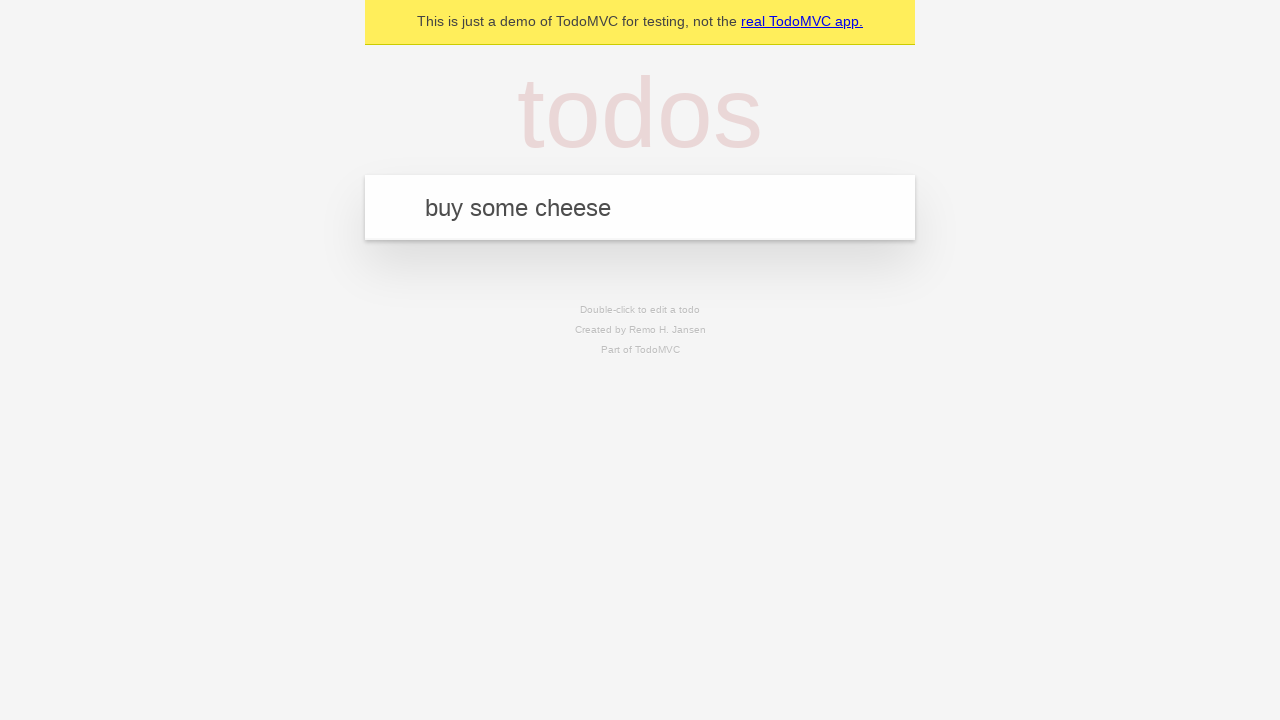

Pressed Enter to create first todo on internal:attr=[placeholder="What needs to be done?"i]
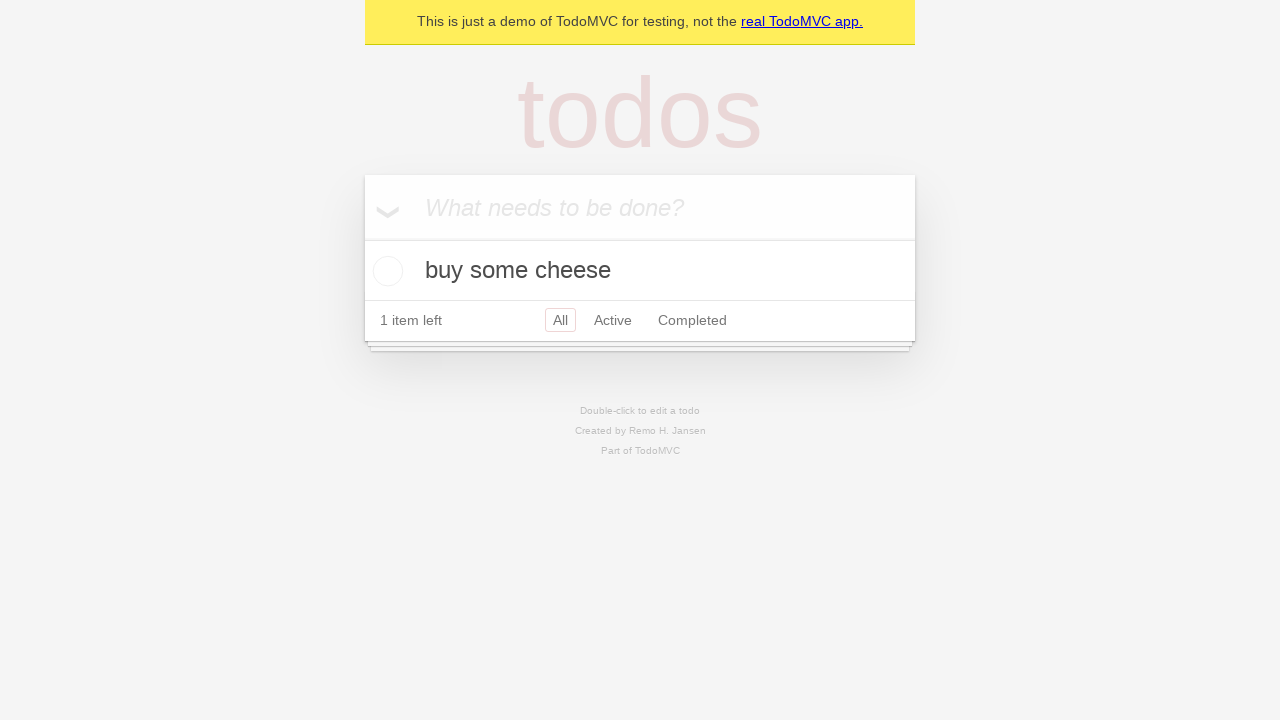

Filled second todo with 'feed the cat' on internal:attr=[placeholder="What needs to be done?"i]
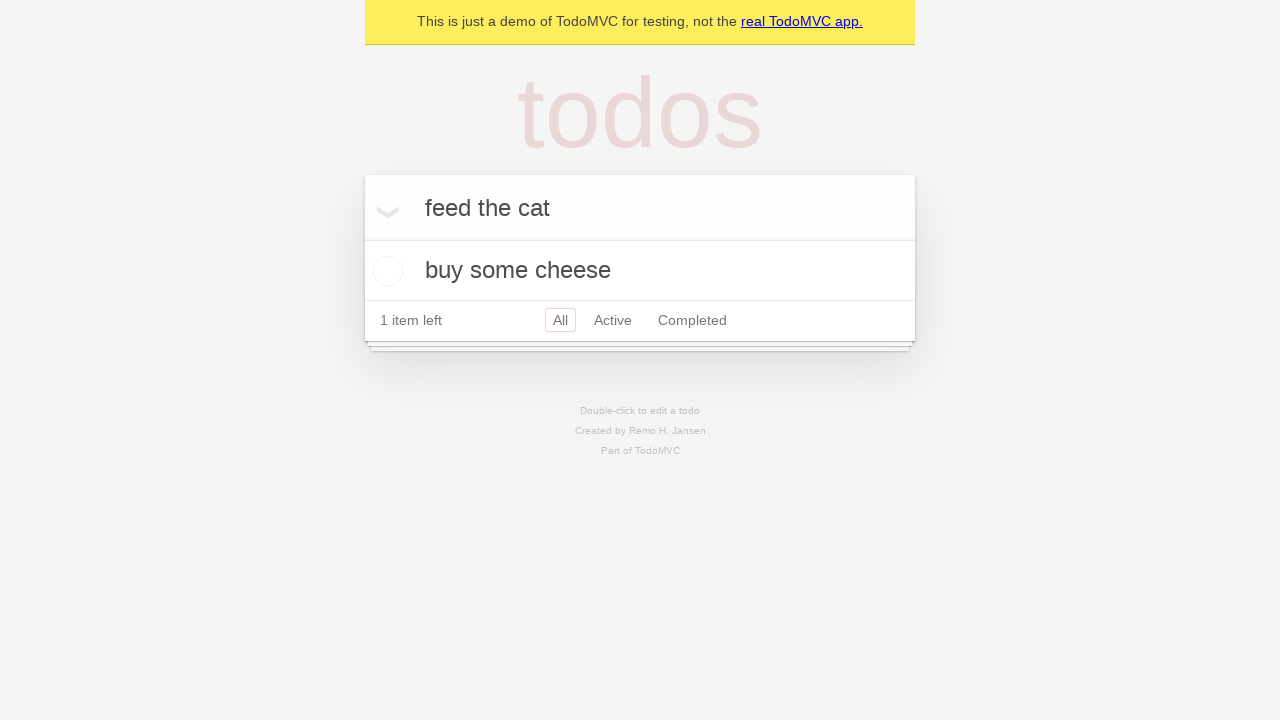

Pressed Enter to create second todo on internal:attr=[placeholder="What needs to be done?"i]
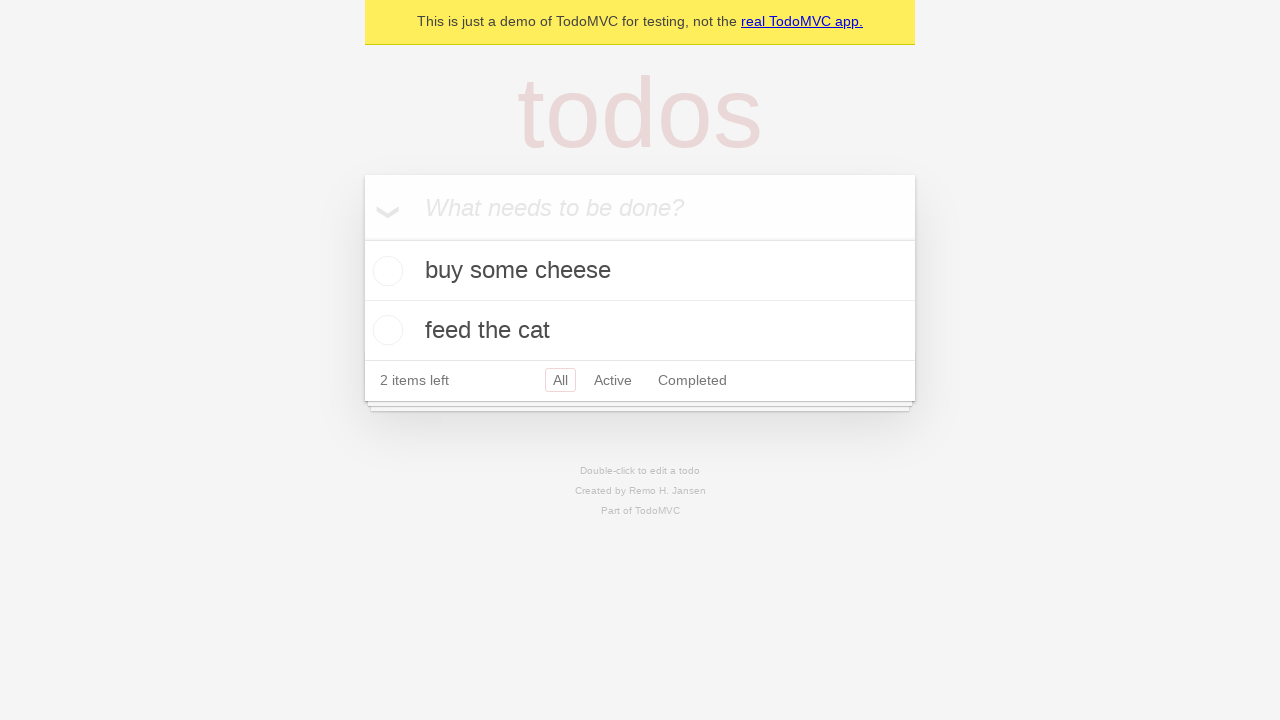

Waited for both todos to appear
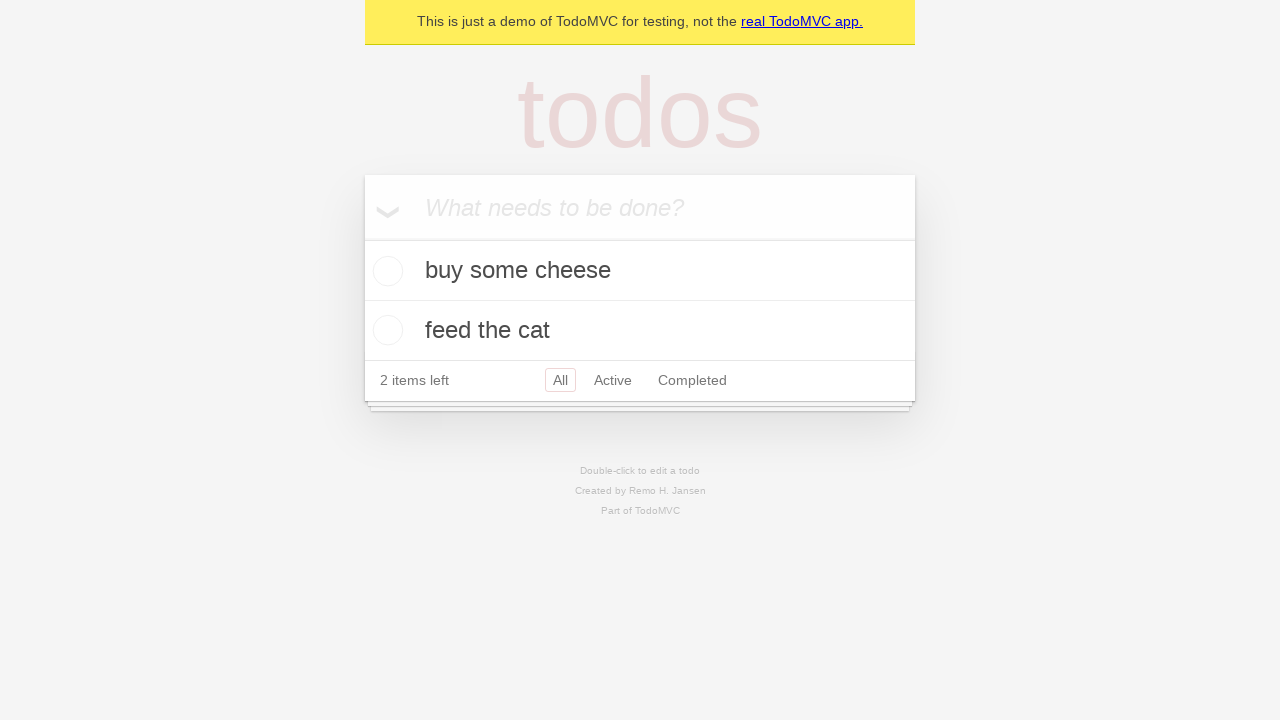

Located checkbox for first todo
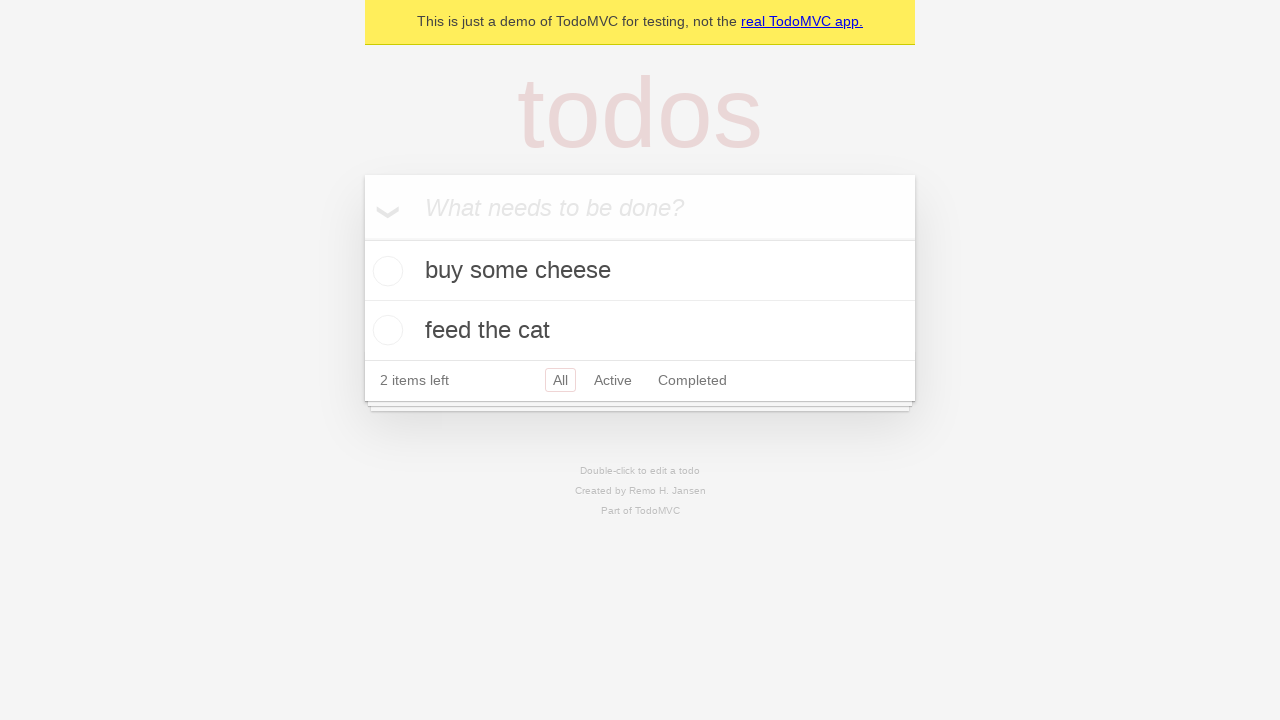

Checked the first todo item at (385, 271) on internal:testid=[data-testid="todo-item"s] >> nth=0 >> internal:role=checkbox
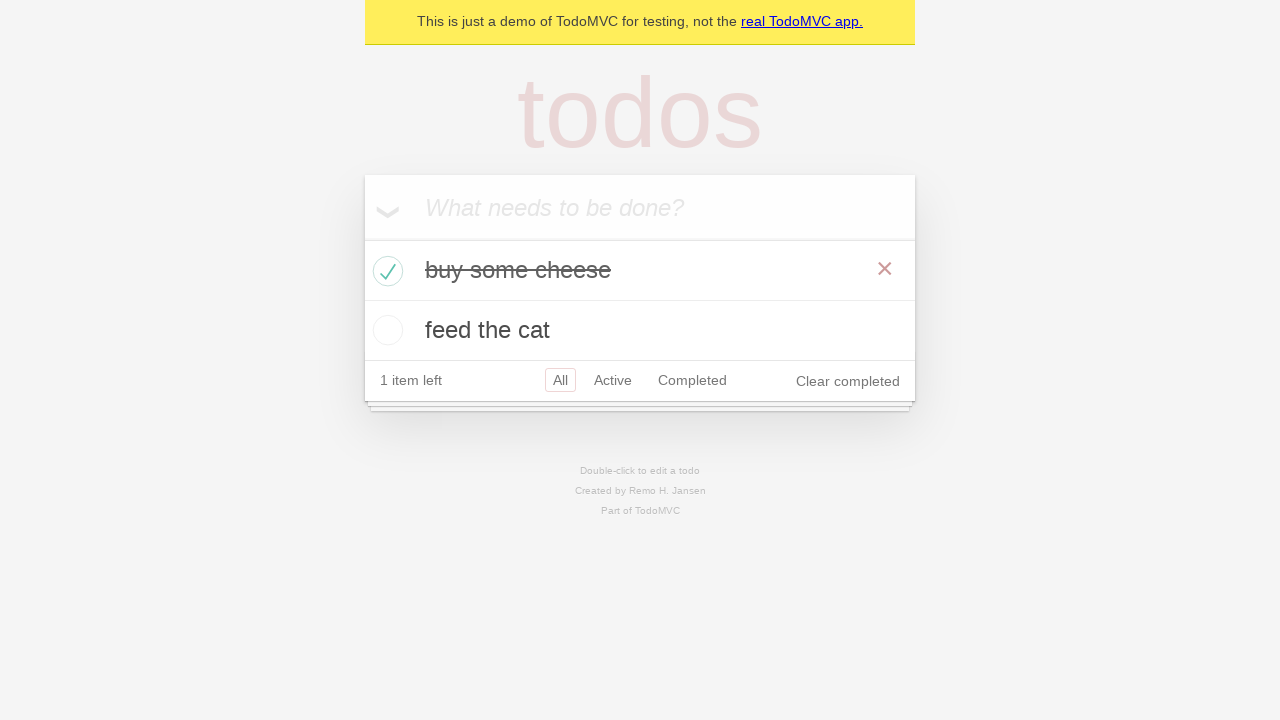

Reloaded the page to test data persistence
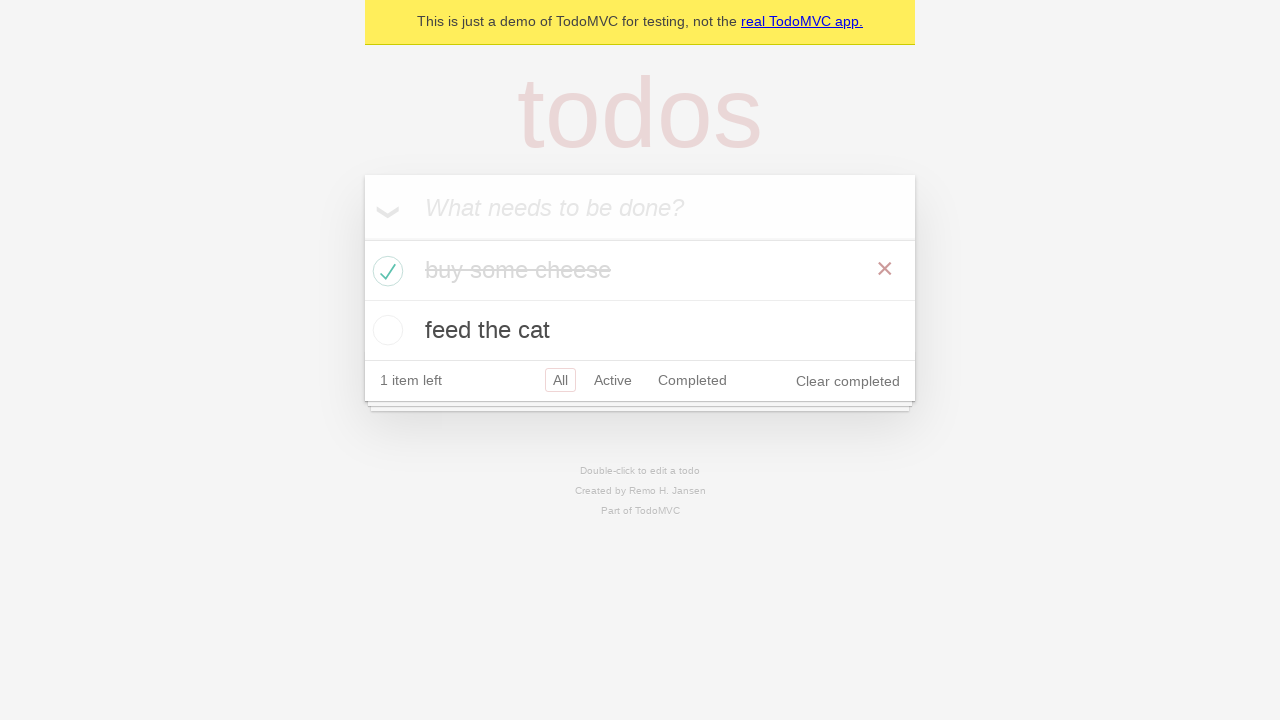

Waited for todos to reappear after page reload
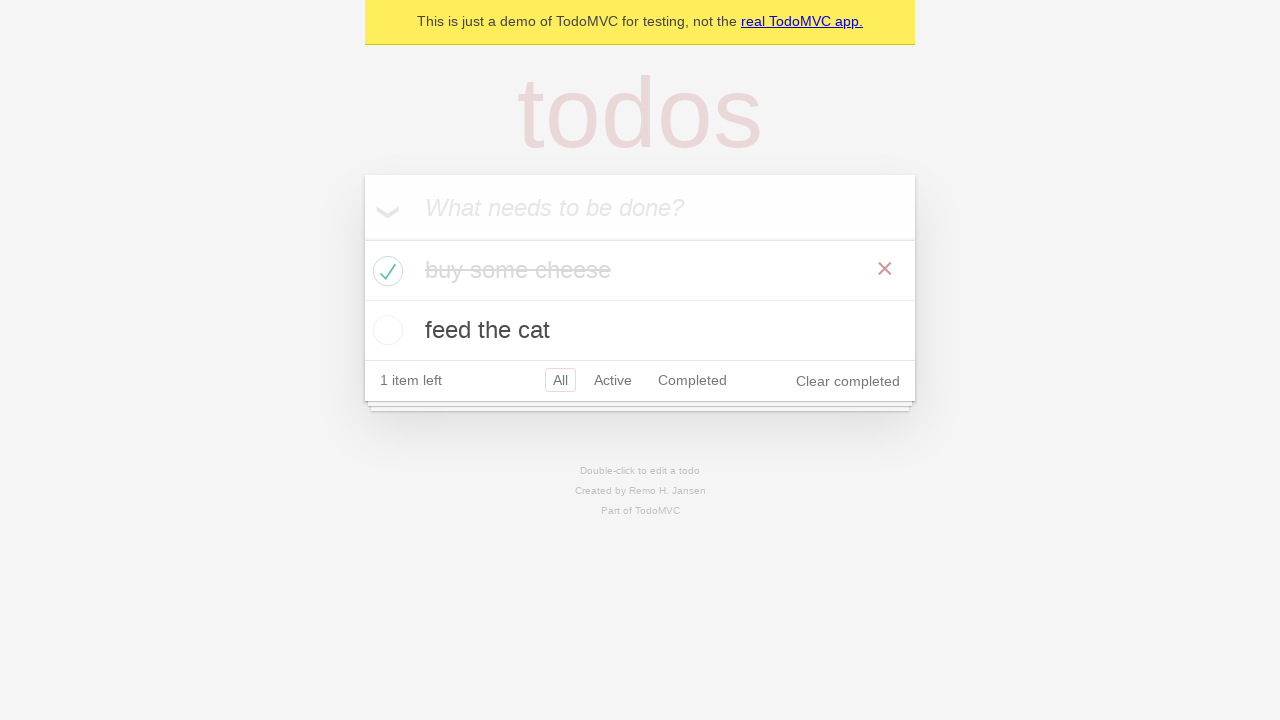

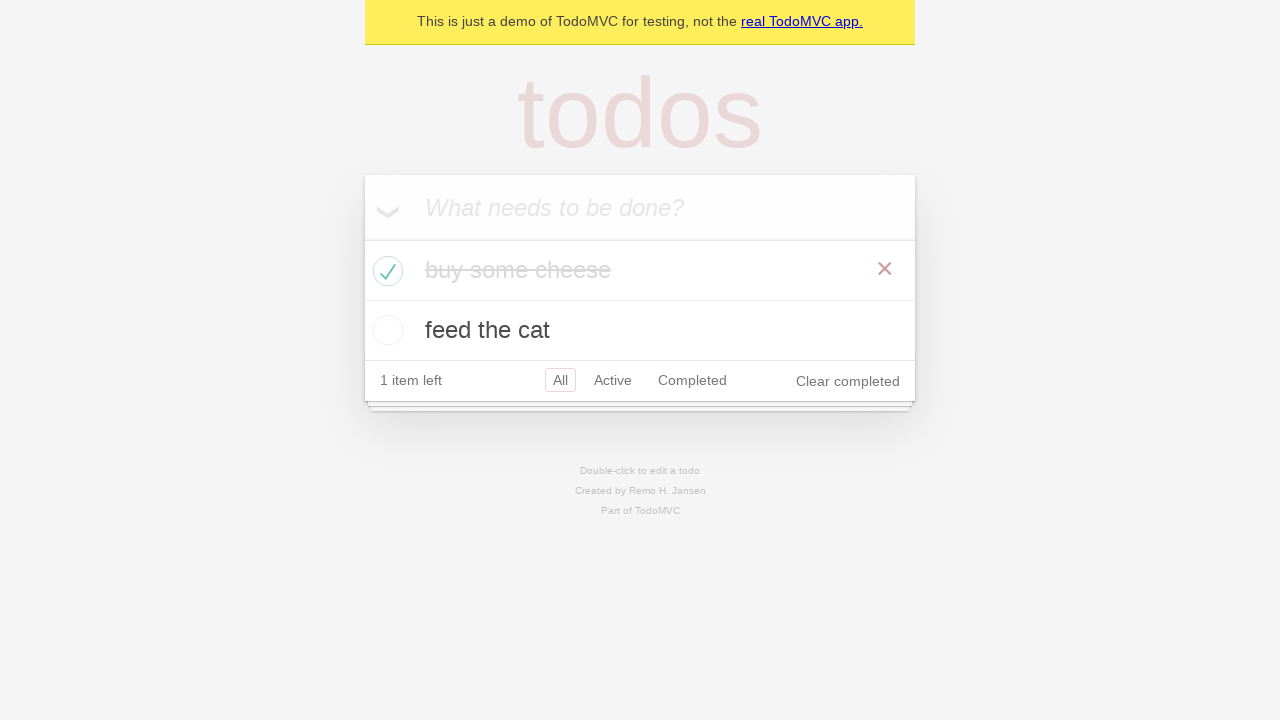